Tests different mouse click interactions on a demo page including double-click, right-click (context click), and regular click on three different buttons.

Starting URL: https://demoqa.com/buttons

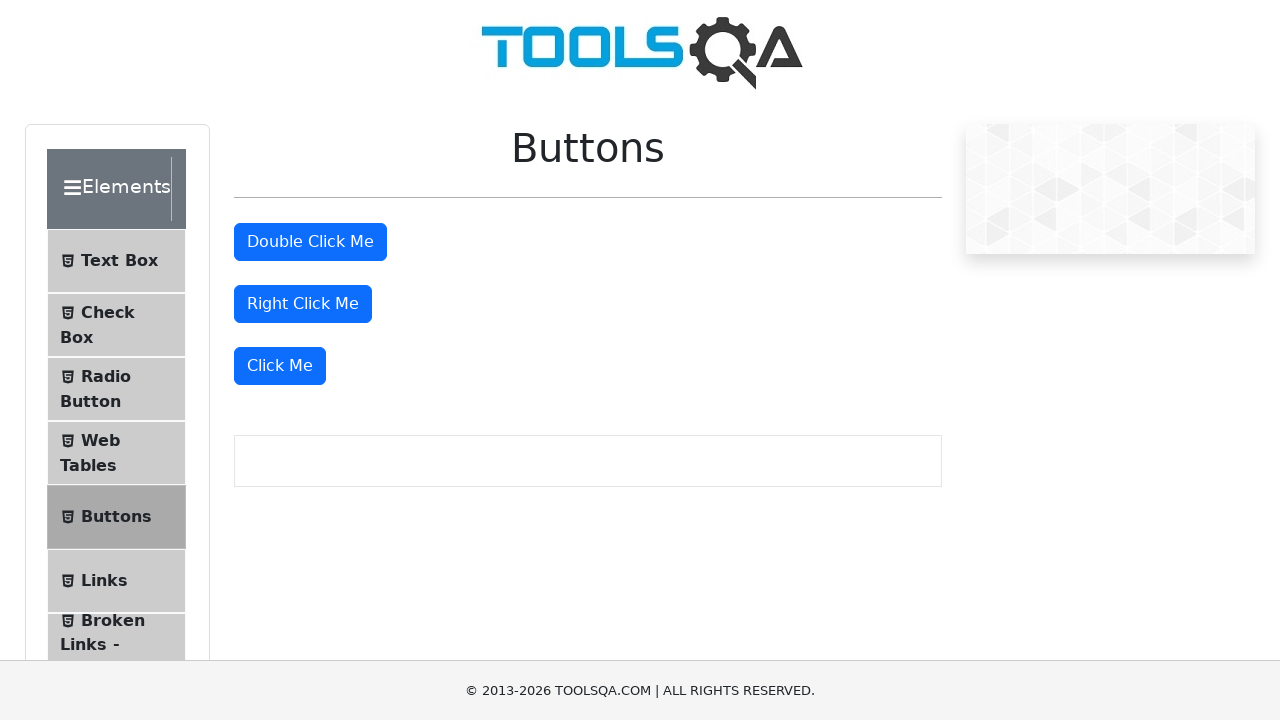

Scrolled double-click button into view
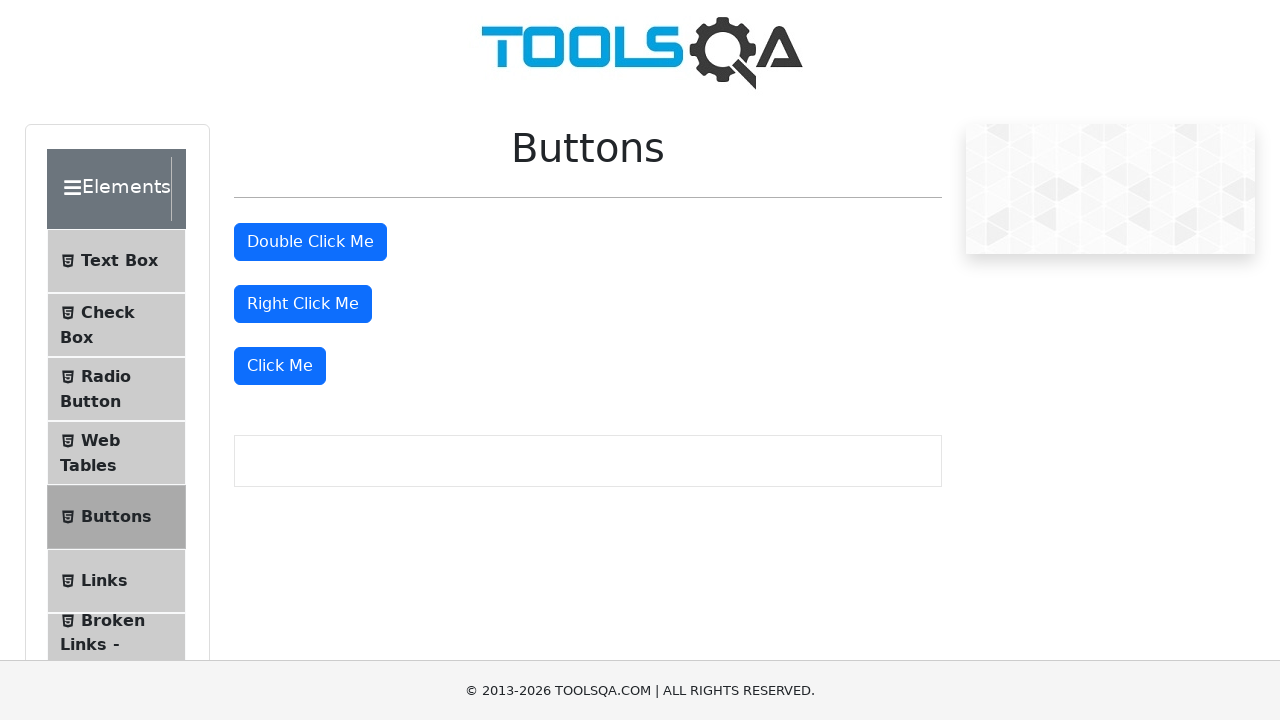

Double-clicked the double-click button at (310, 242) on #doubleClickBtn
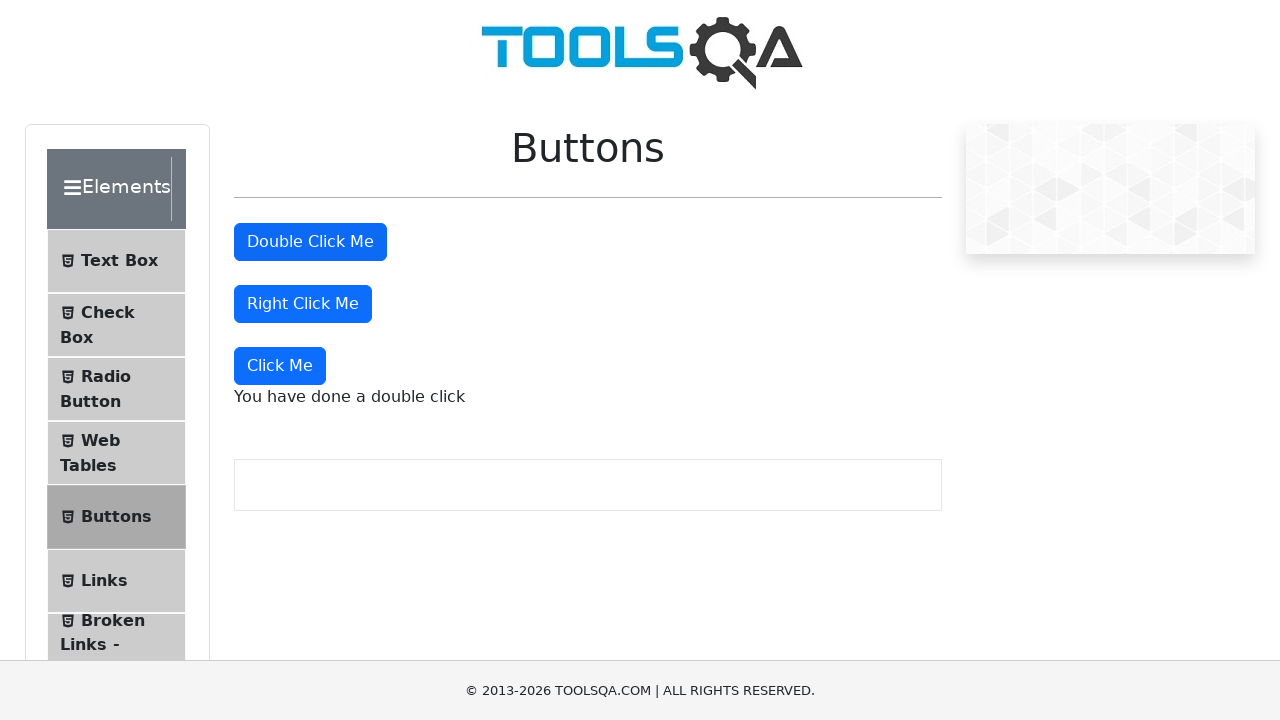

Right-clicked (context click) the right-click button at (303, 304) on #rightClickBtn
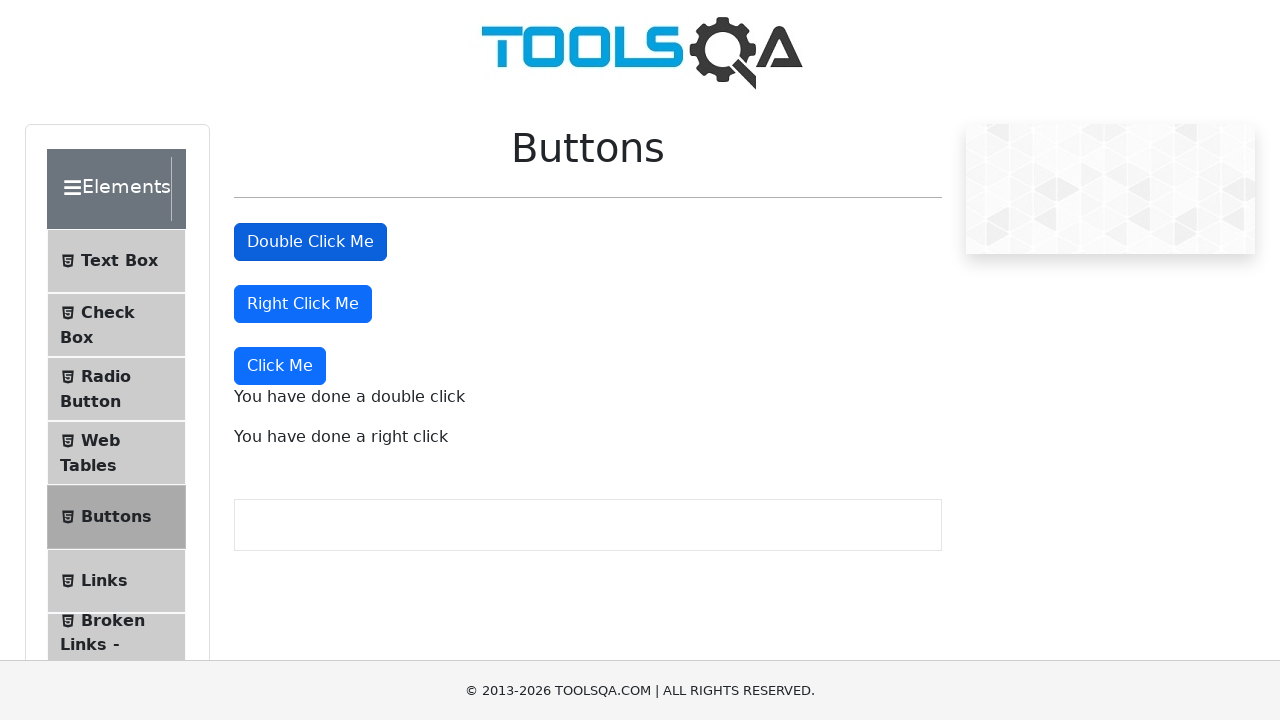

Clicked the 'Click Me' button at (280, 366) on xpath=//button[text()='Click Me']
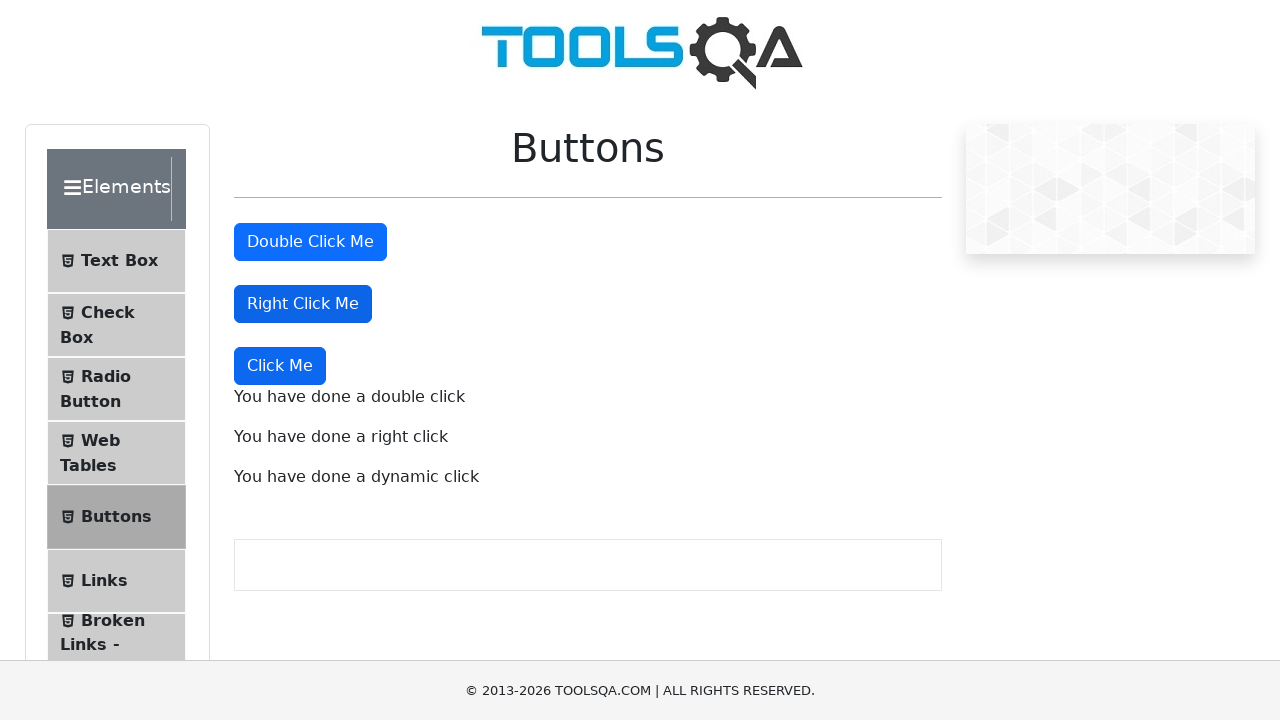

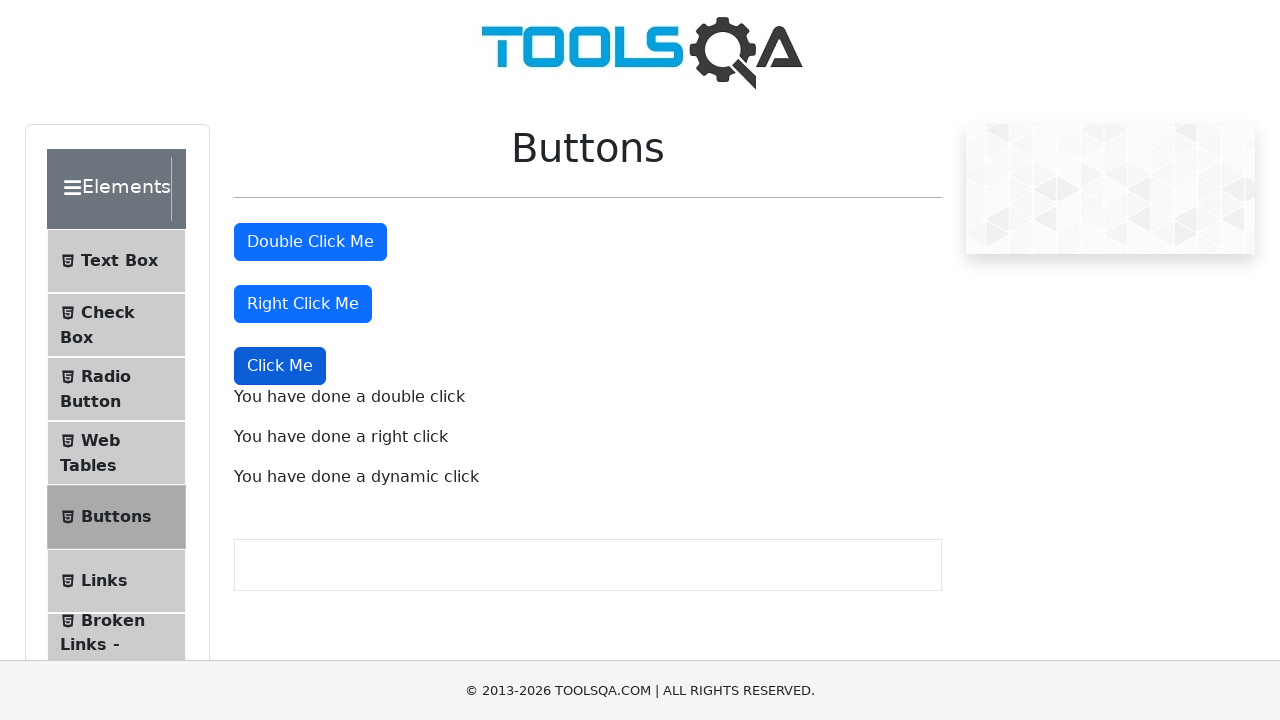